Navigates to anhtester.com homepage and clicks the Login button to open the login dialog/page

Starting URL: https://anhtester.com/

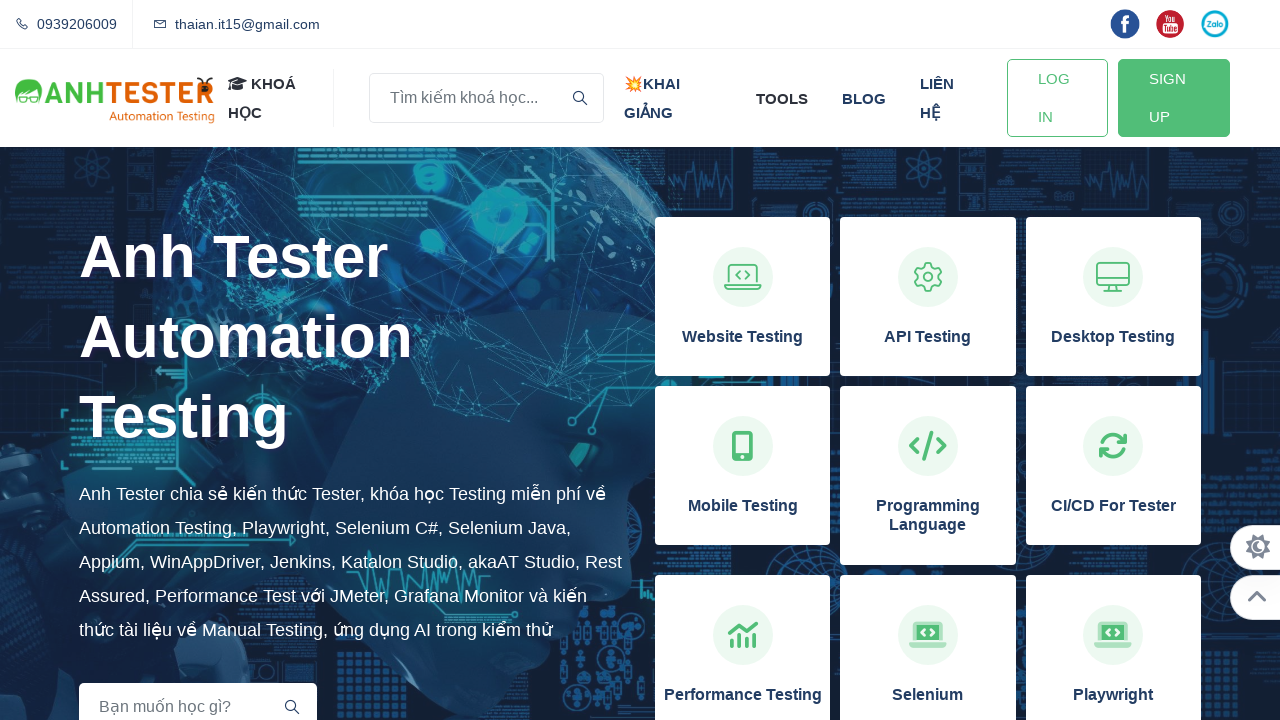

Navigated to anhtester.com homepage
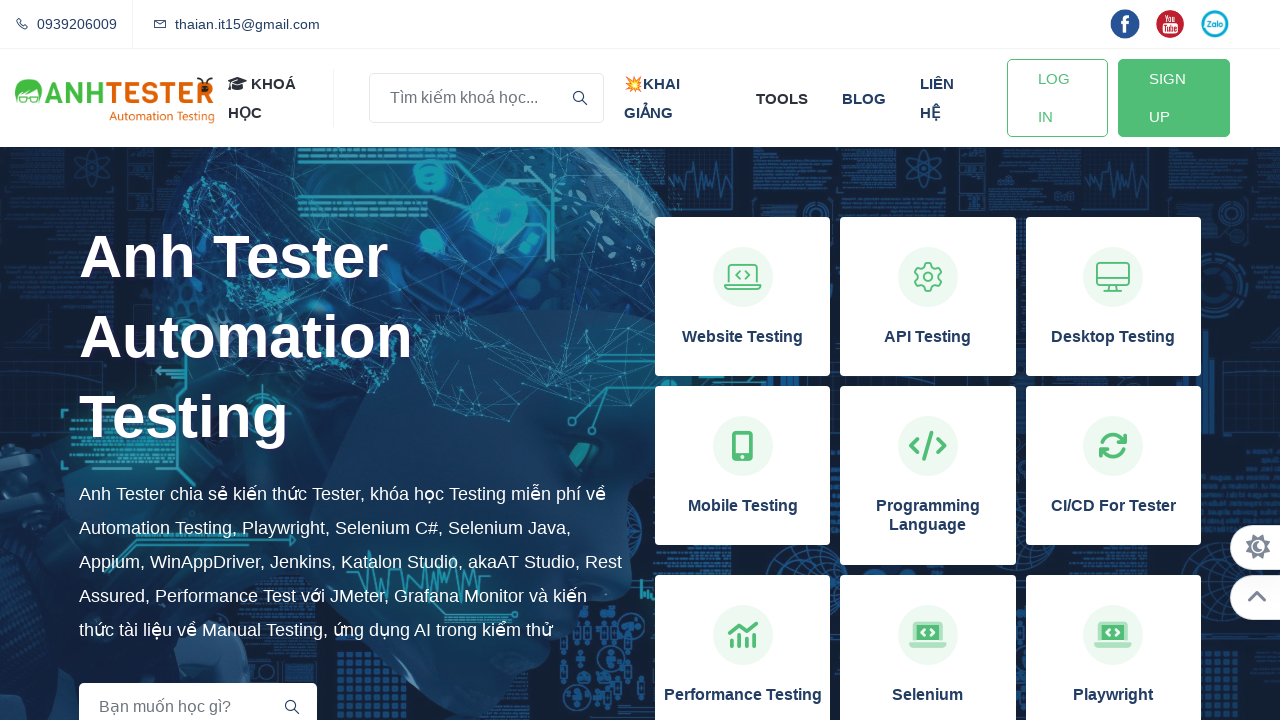

Clicked the Login button to open login dialog/page at (1057, 98) on a#btn-login
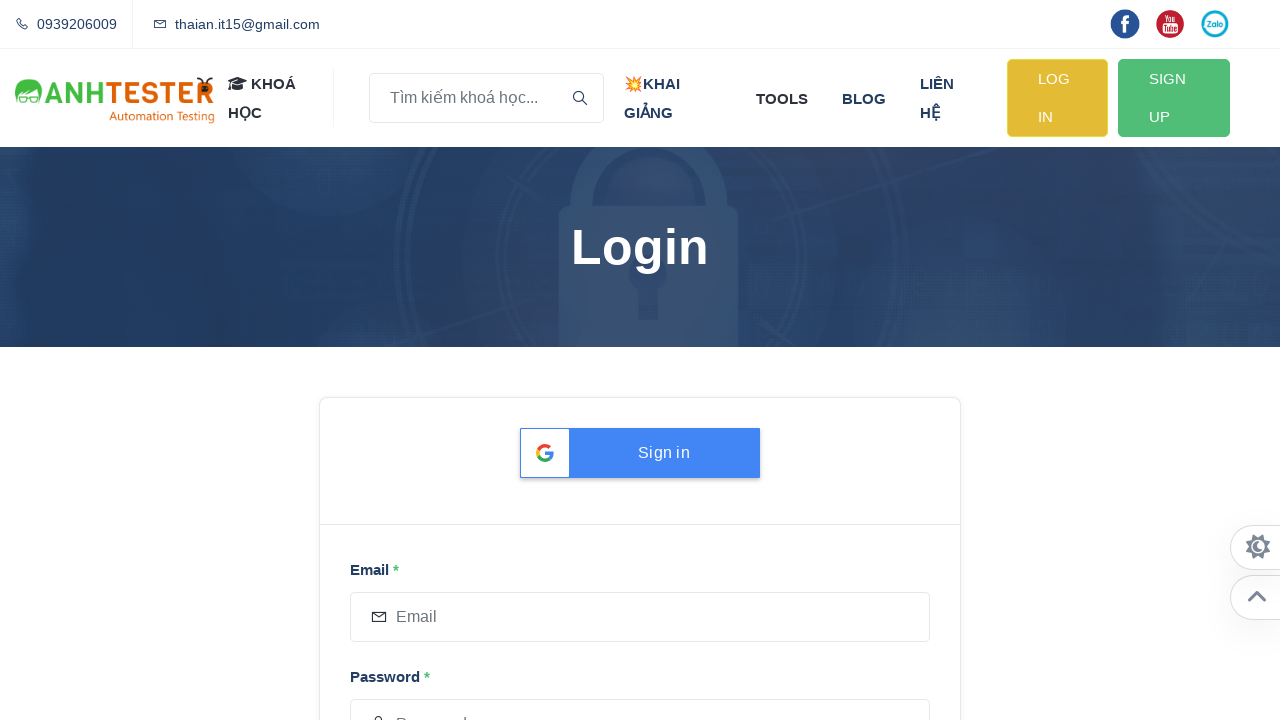

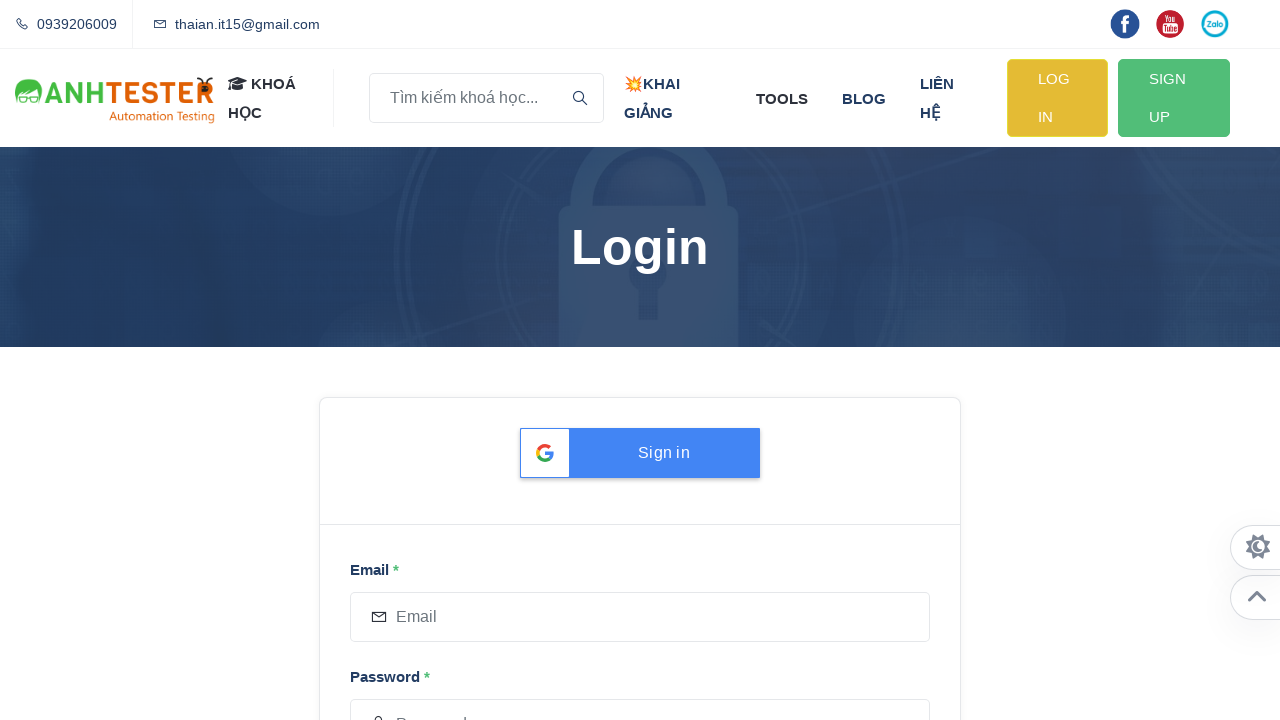